Navigates to the registration page and verifies it displays the correct title

Starting URL: https://parabank.parasoft.com/

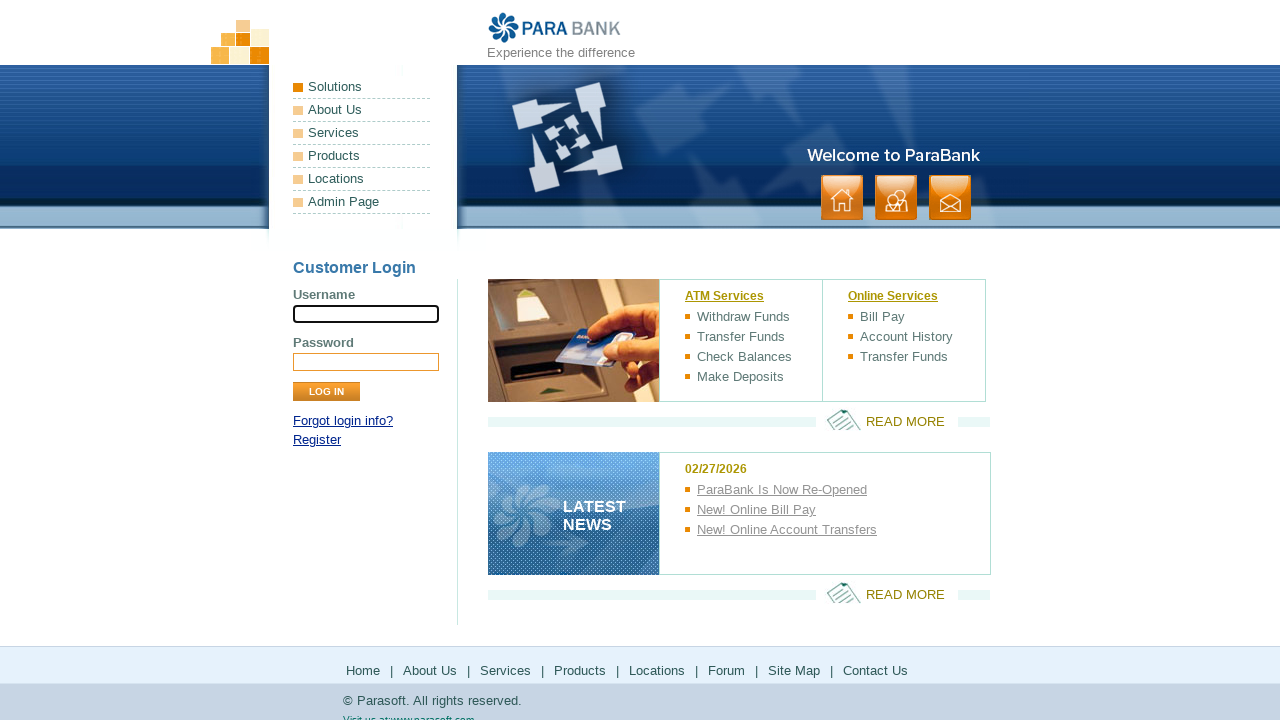

Clicked on the registration link at (317, 440) on a[href*='register']
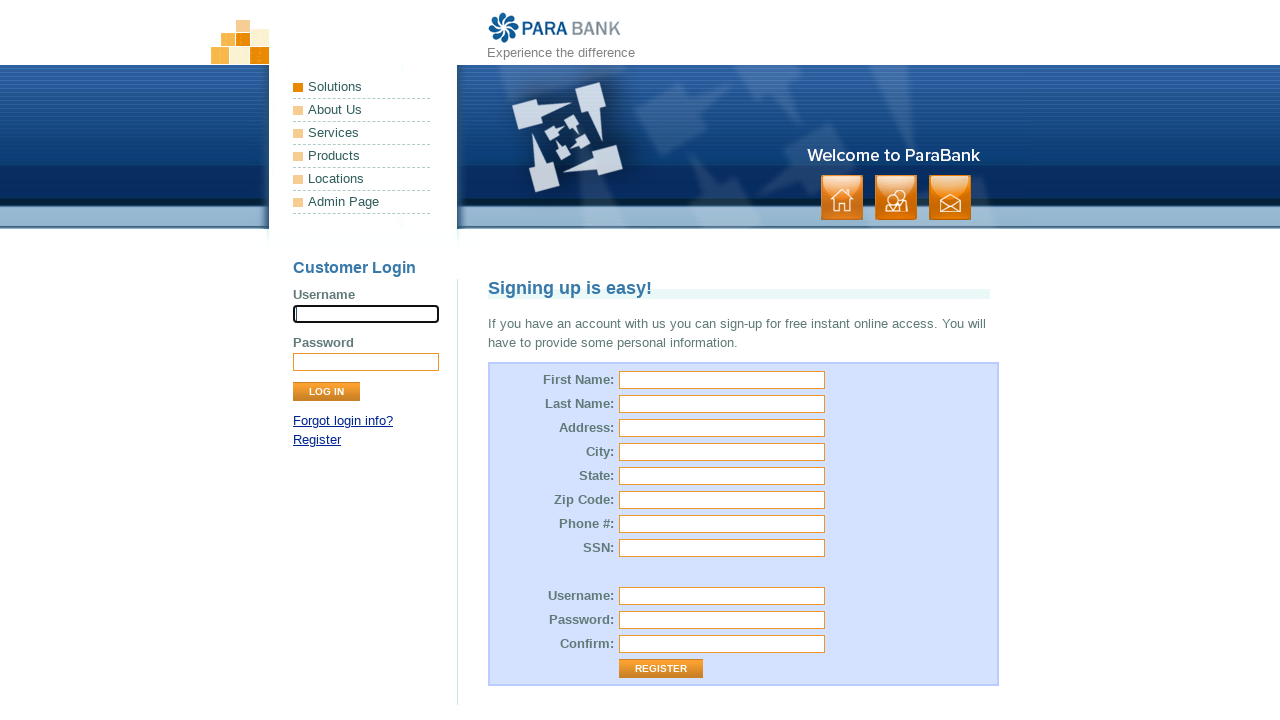

Waited for registration page title to load
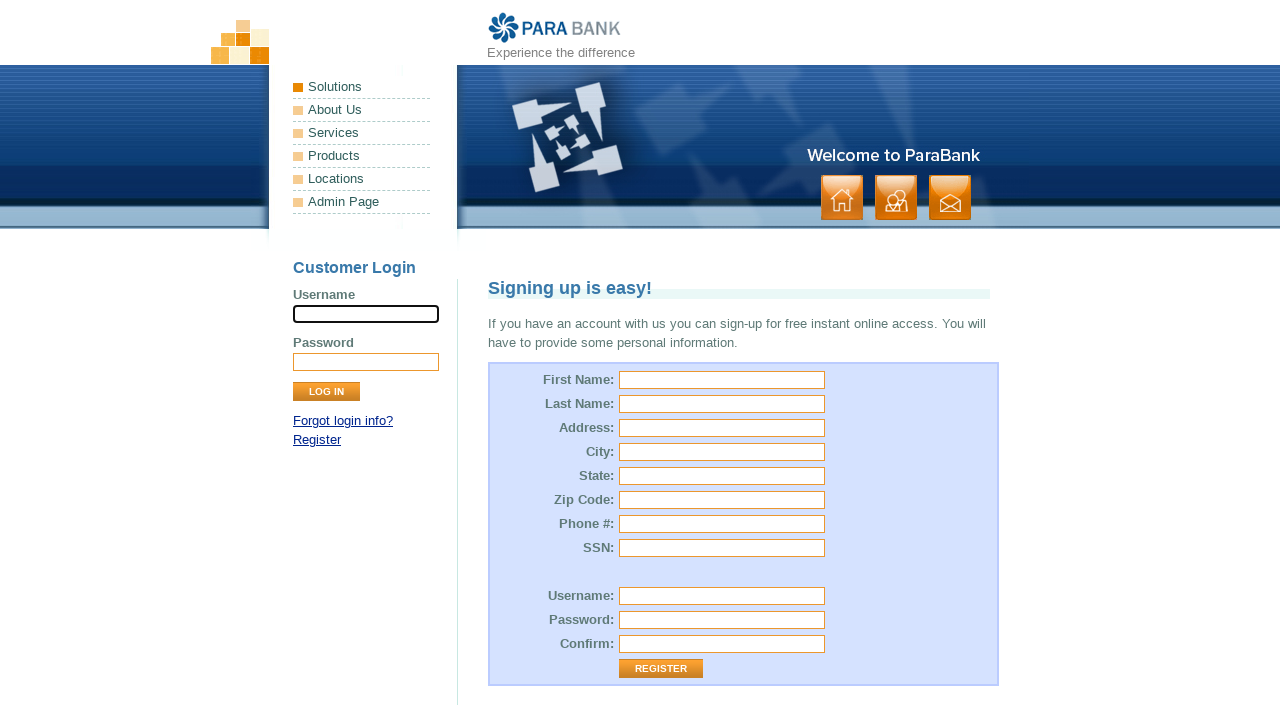

Verified registration page title displays 'Signing up is easy!'
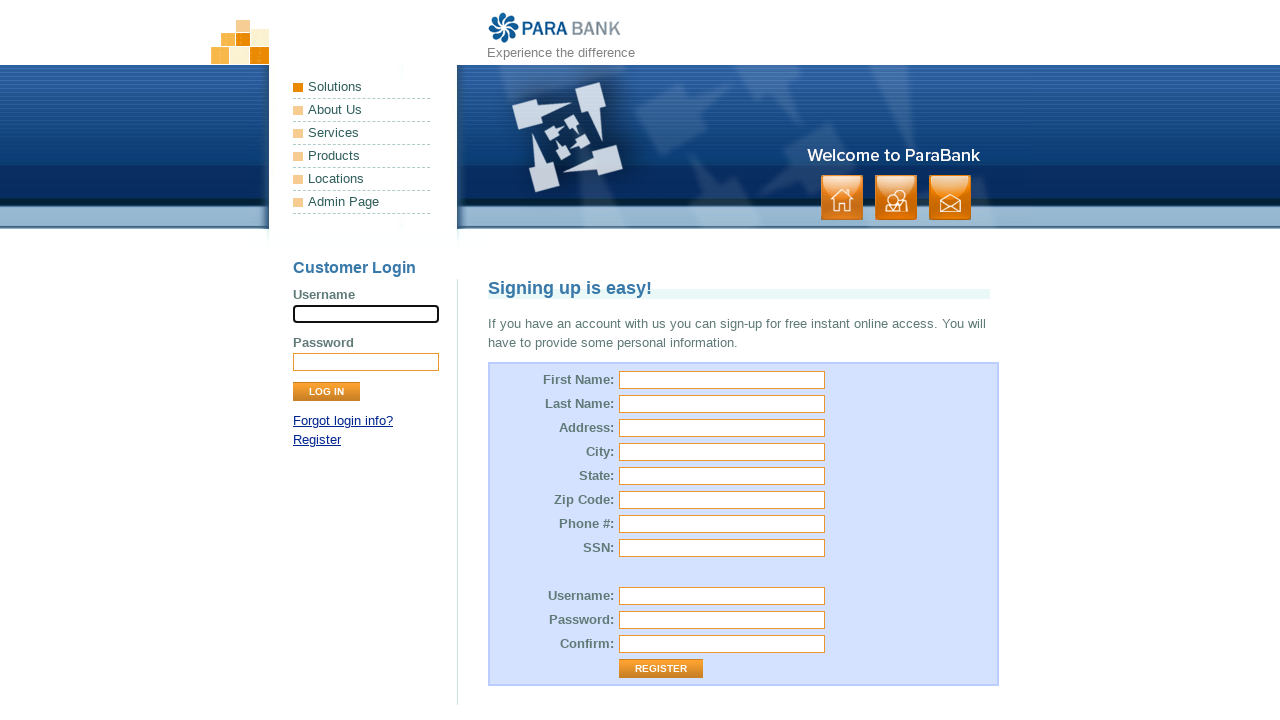

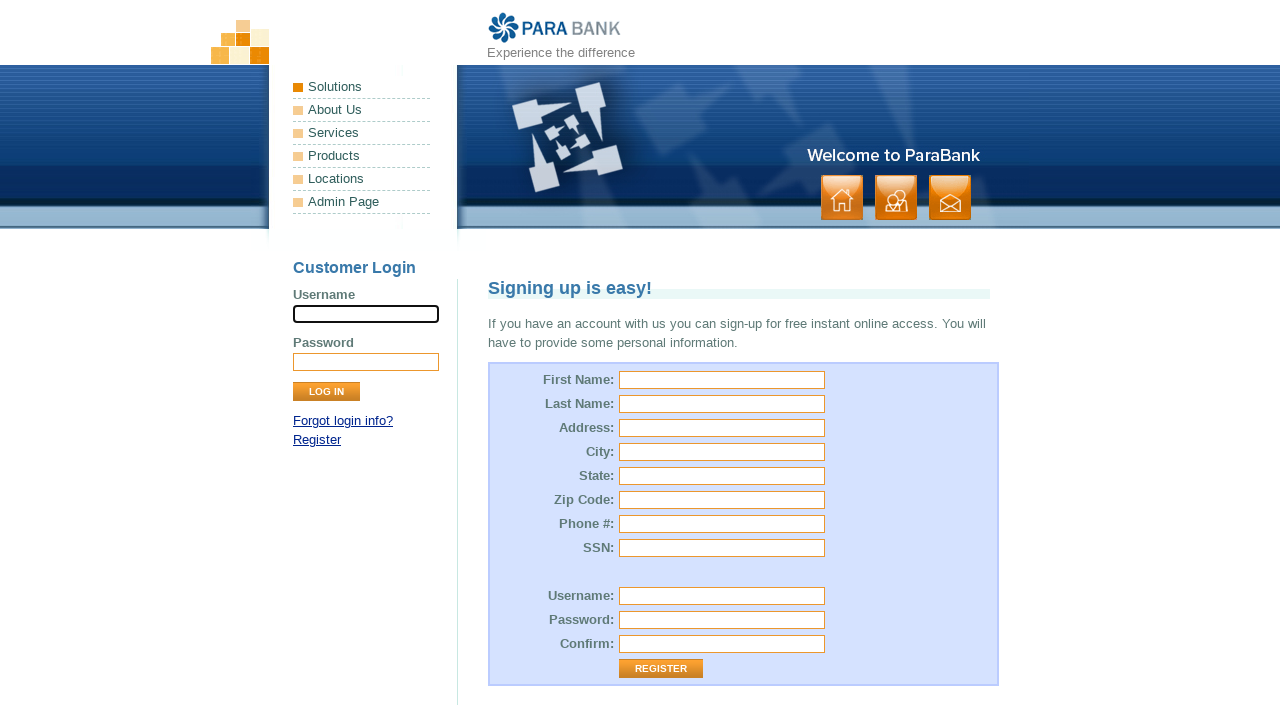